Tests dynamic controls on a page by clicking a checkbox, removing it, and then enabling a text input field to verify dynamic element state changes

Starting URL: https://the-internet.herokuapp.com/dynamic_controls

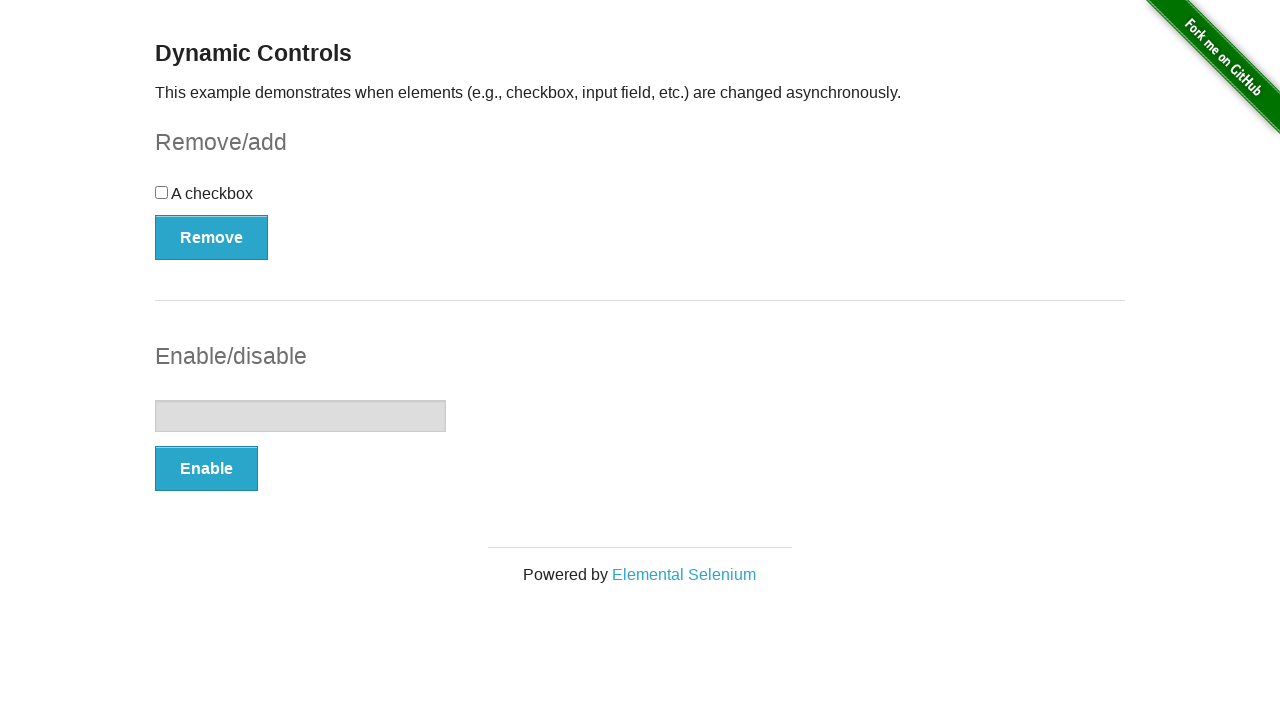

Clicked the checkbox at (162, 192) on input[type='checkbox']
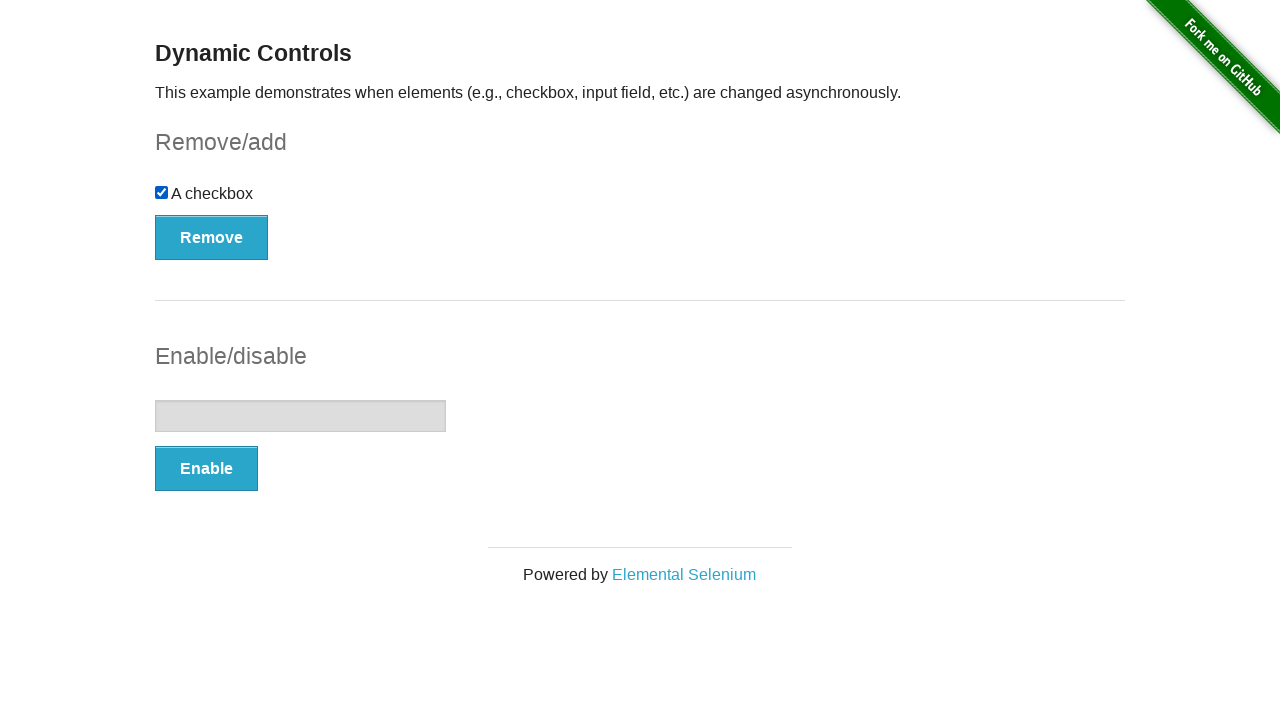

Clicked the Remove button at (212, 237) on button:text('Remove')
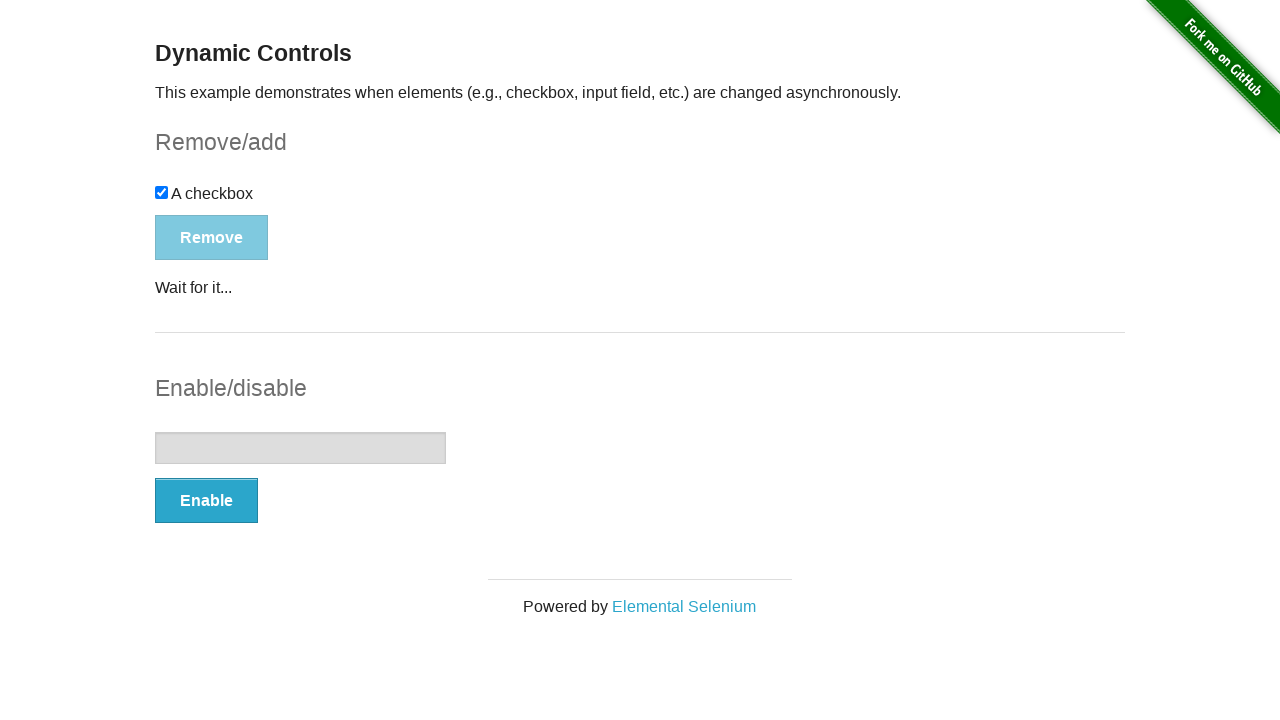

Checkbox was removed and 'It's gone!' message appeared
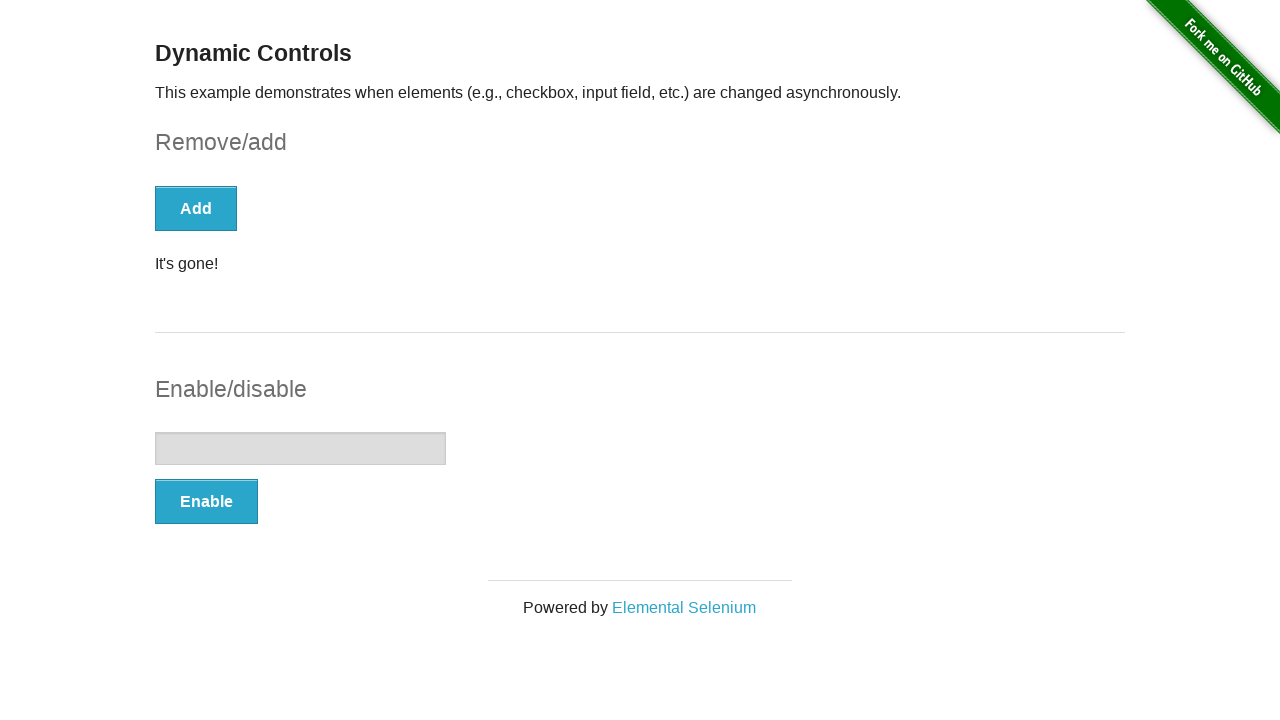

Clicked the Enable button at (206, 501) on form#input-example > button
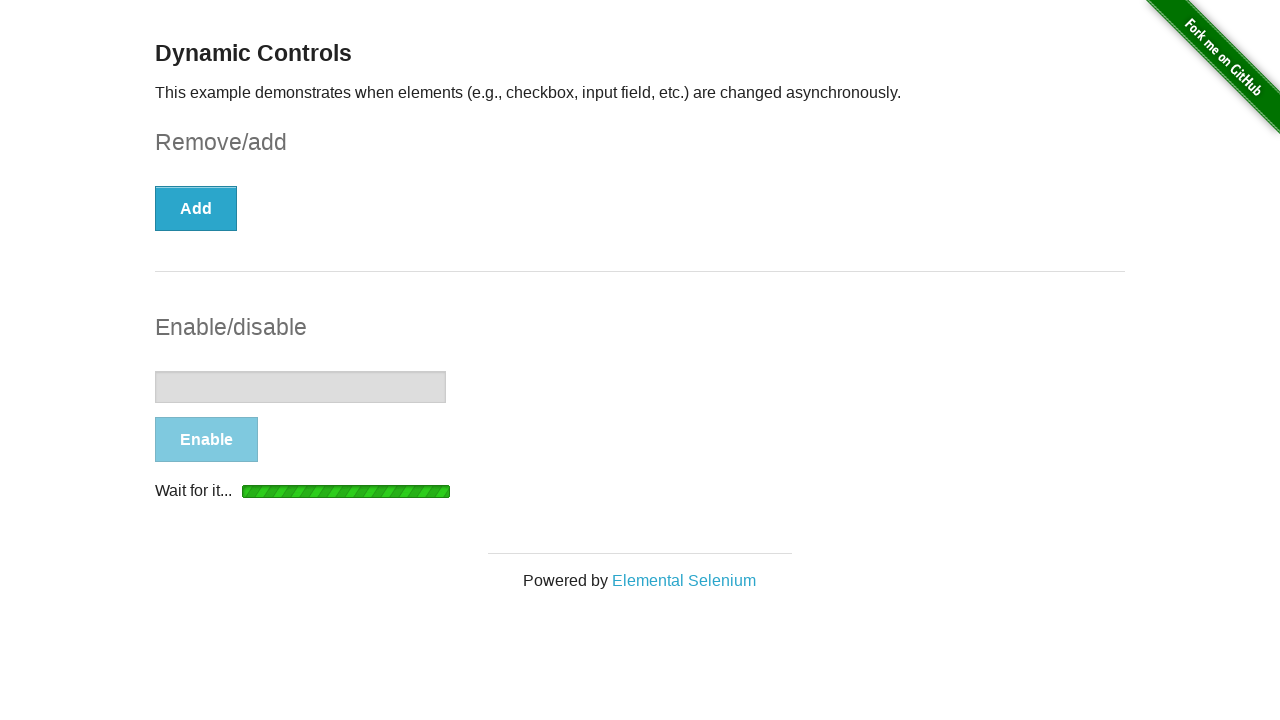

Text input field is now enabled
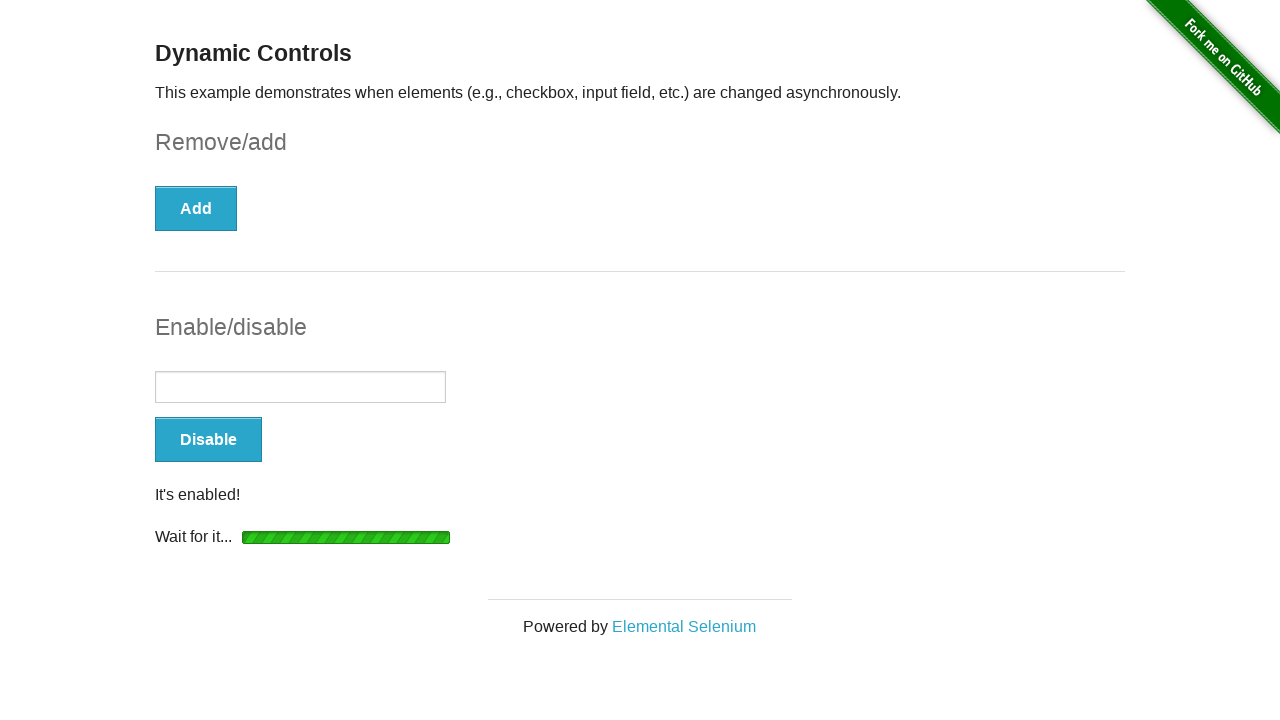

Text box is enabled: True
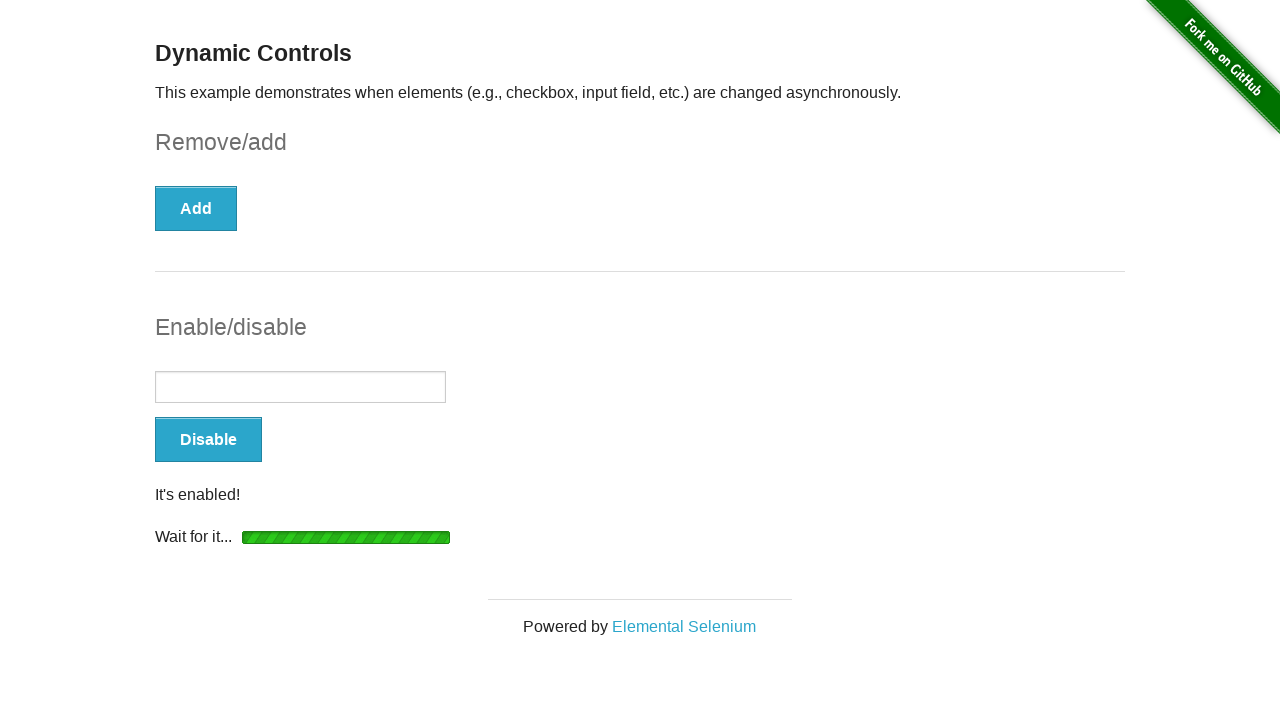

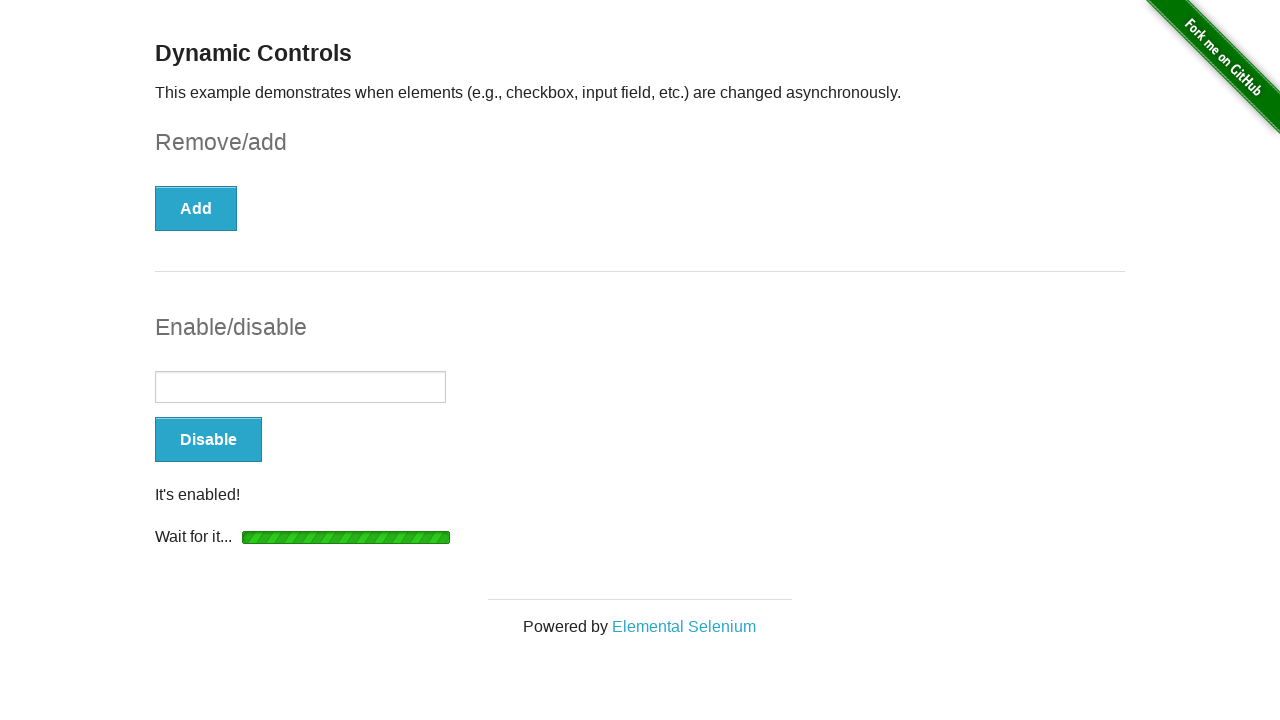